Tests navigating through sub-menu items by hovering

Starting URL: https://demoqa.com/menu

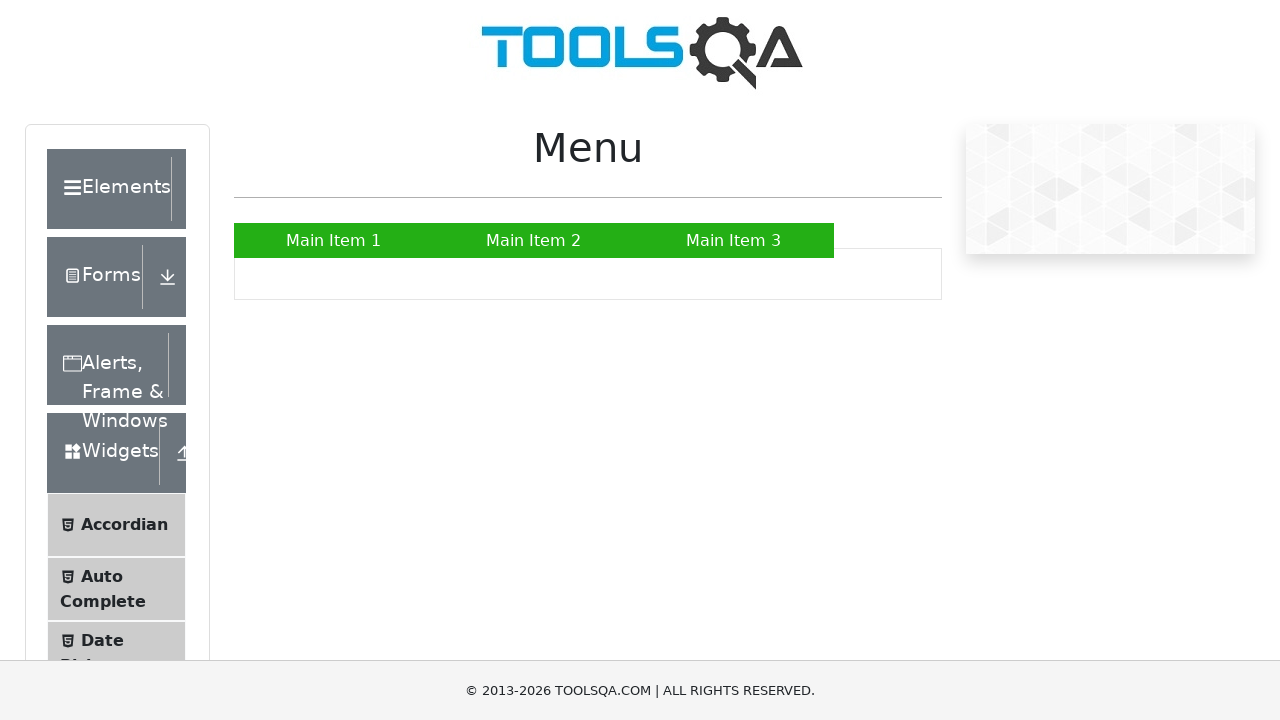

Hovered over Main Item 2 to show submenu at (534, 240) on a:has-text('Main Item 2')
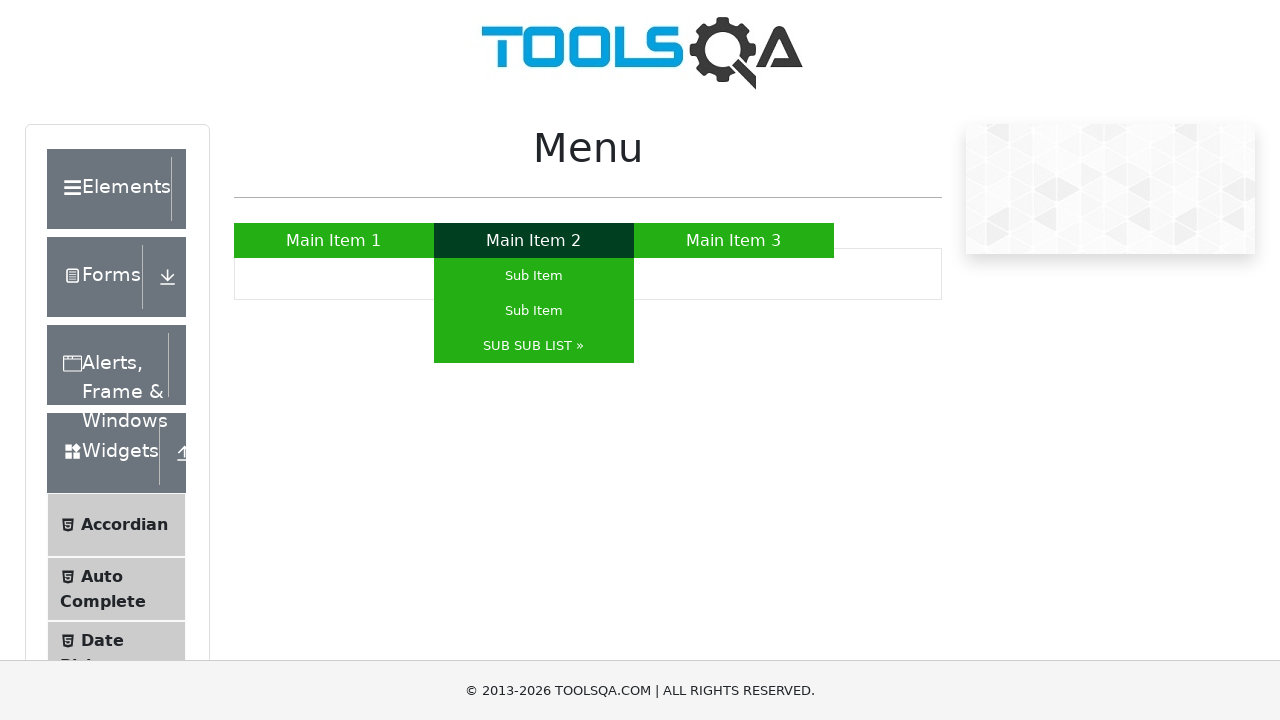

Hovered over SUB SUB LIST to show sub-submenu at (534, 346) on a:has-text('SUB SUB LIST »')
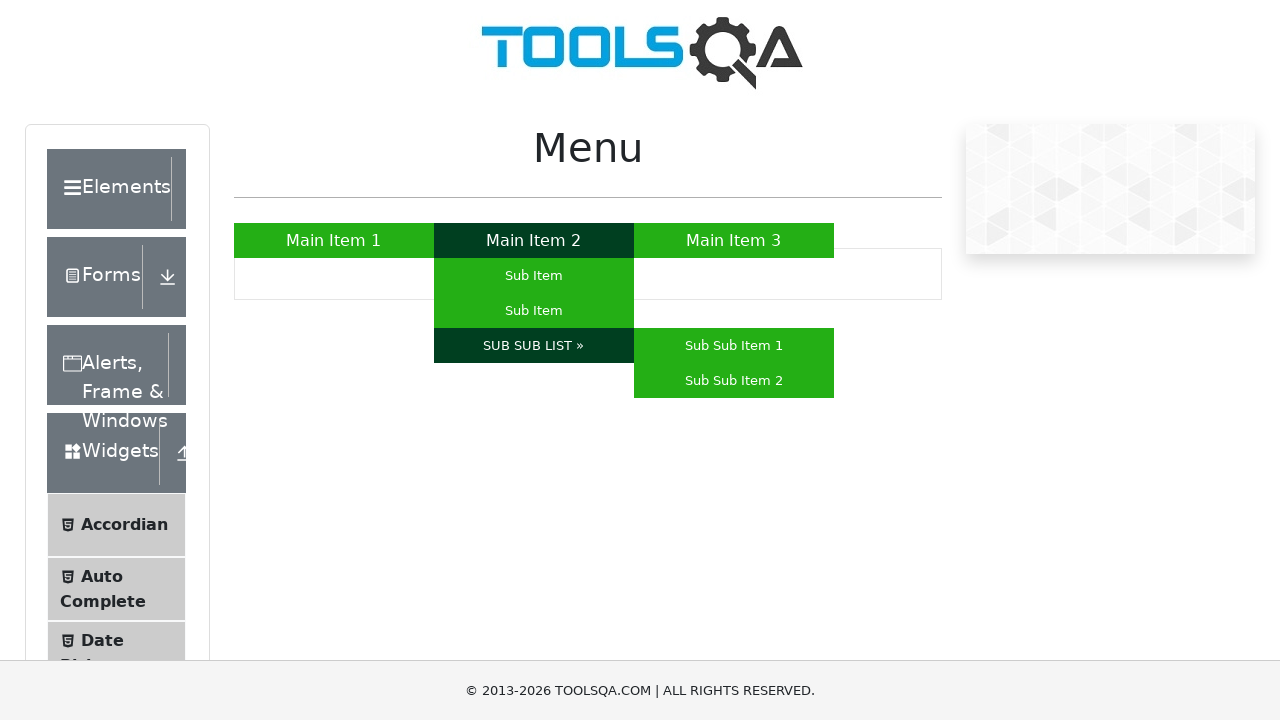

Verified Sub Sub Item 1 is visible
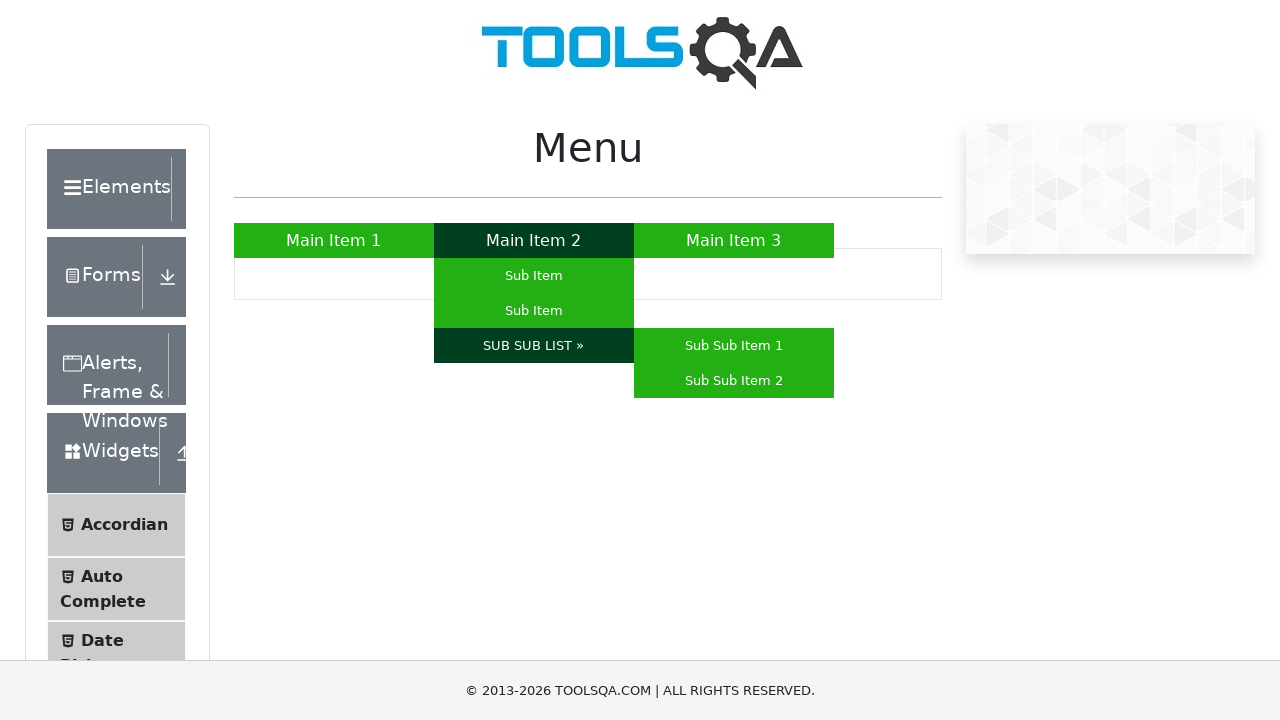

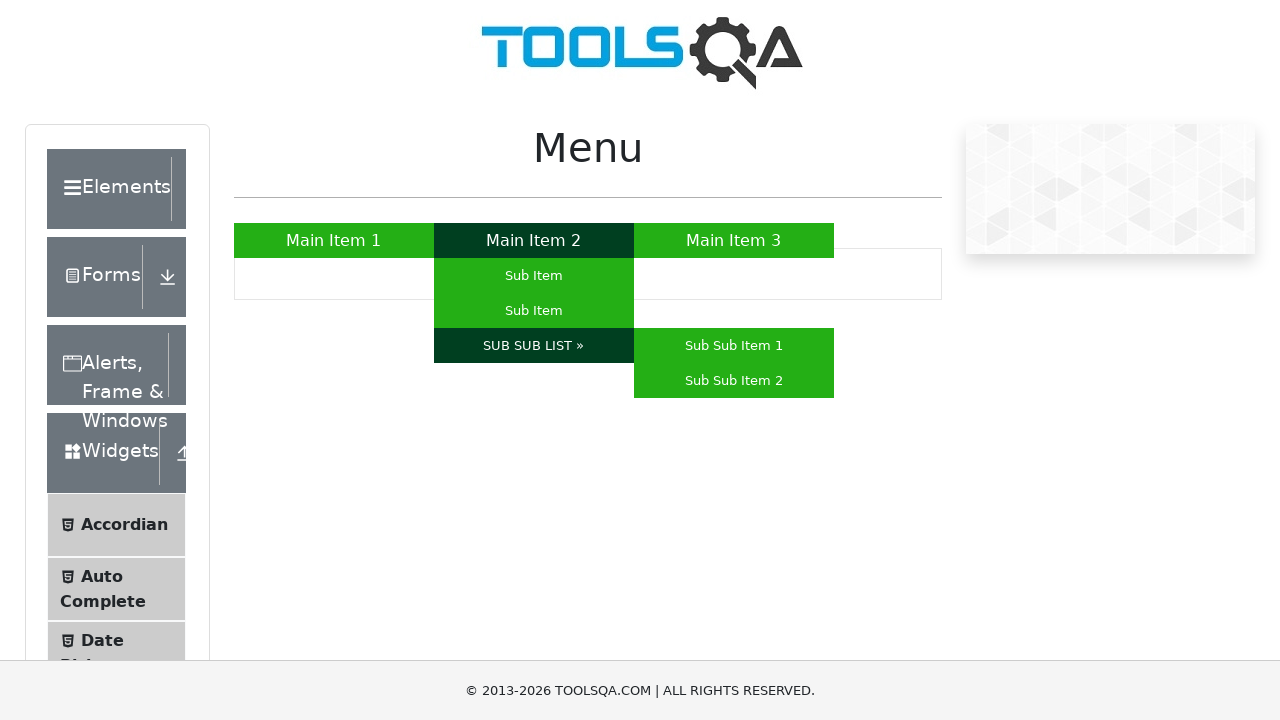